Tests a math challenge form by reading a value from the page, calculating a mathematical formula (log of absolute value of 12*sin(x)), filling in the answer, checking required checkboxes, and submitting the form.

Starting URL: http://suninjuly.github.io/math.html

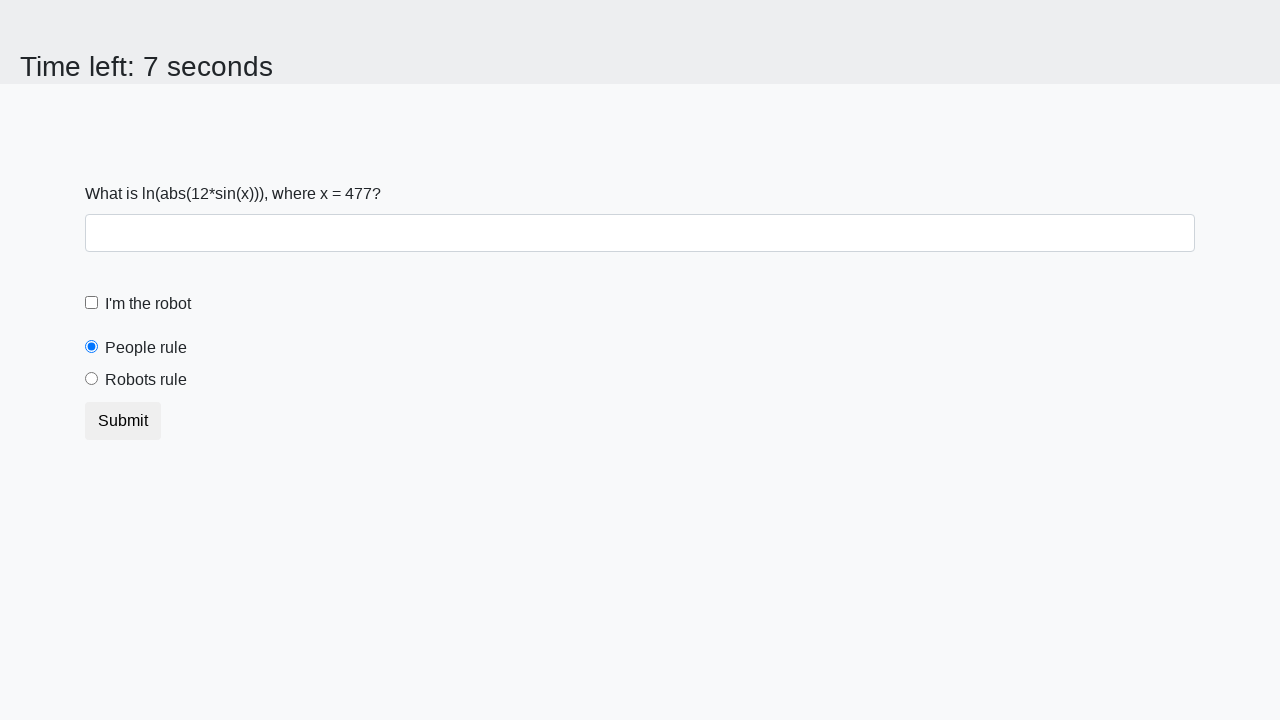

Retrieved x value from page element
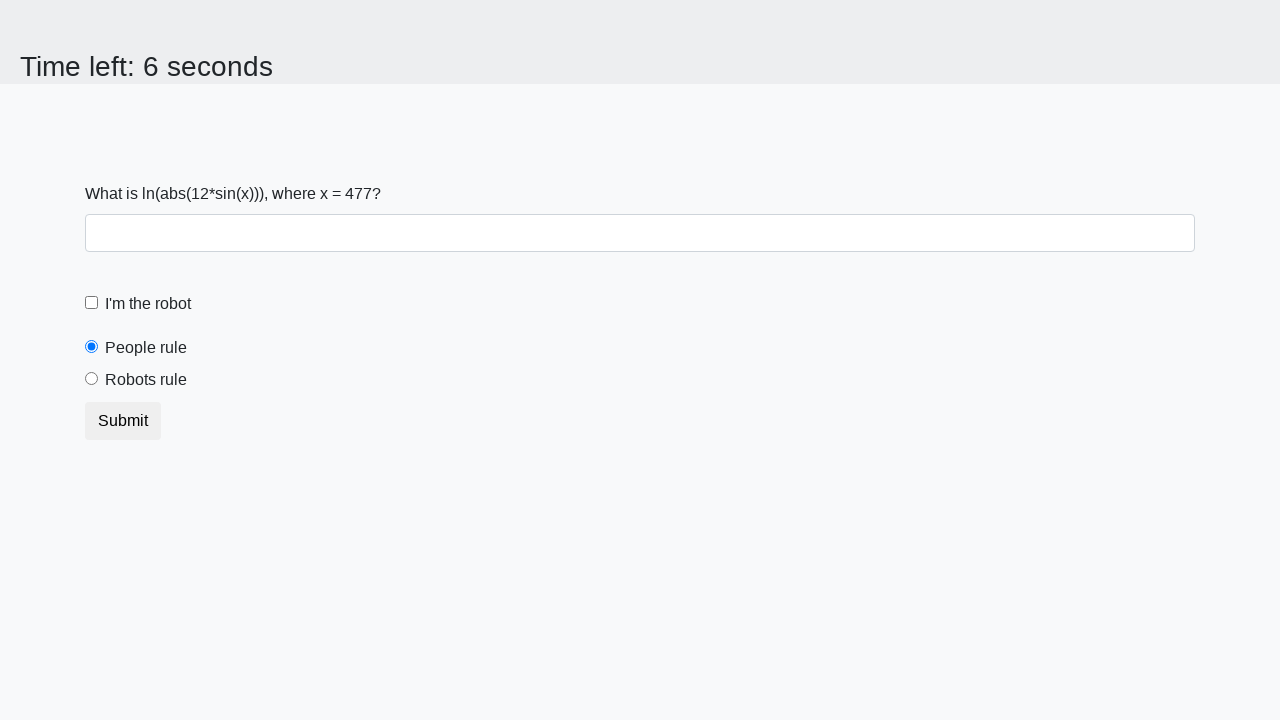

Calculated answer using formula log(abs(12*sin(x)))
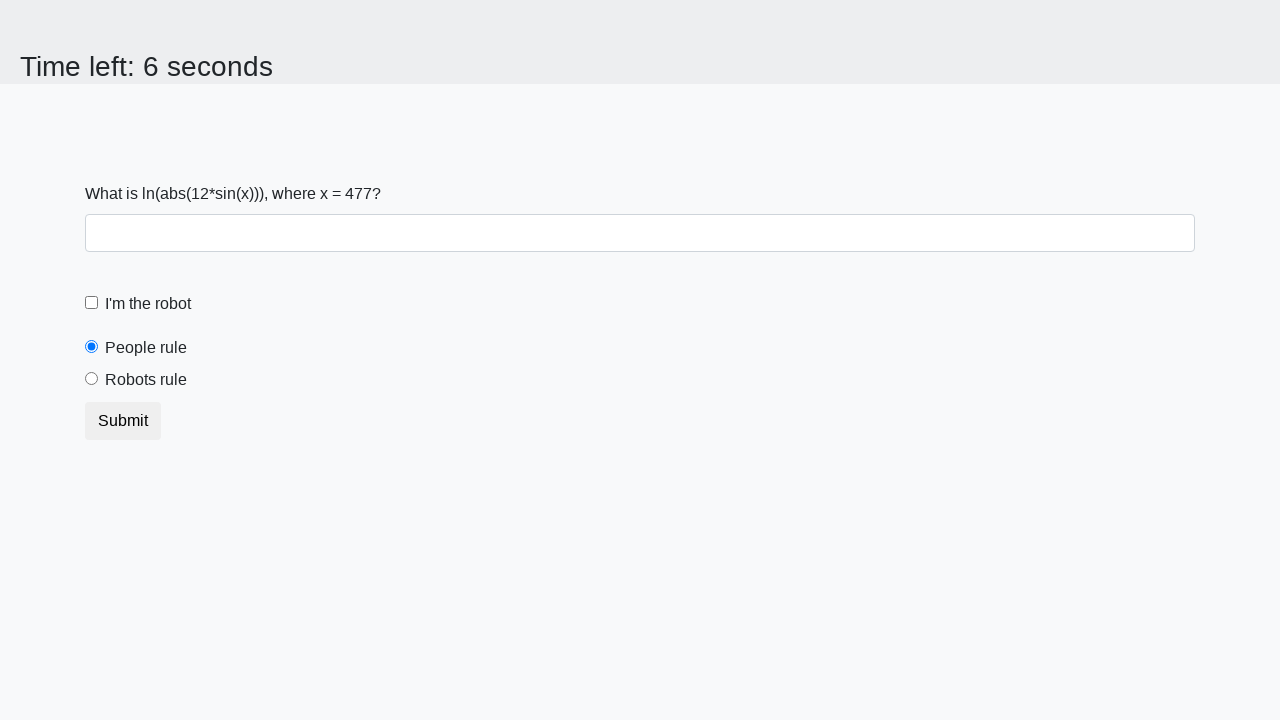

Filled answer field with calculated value on #answer
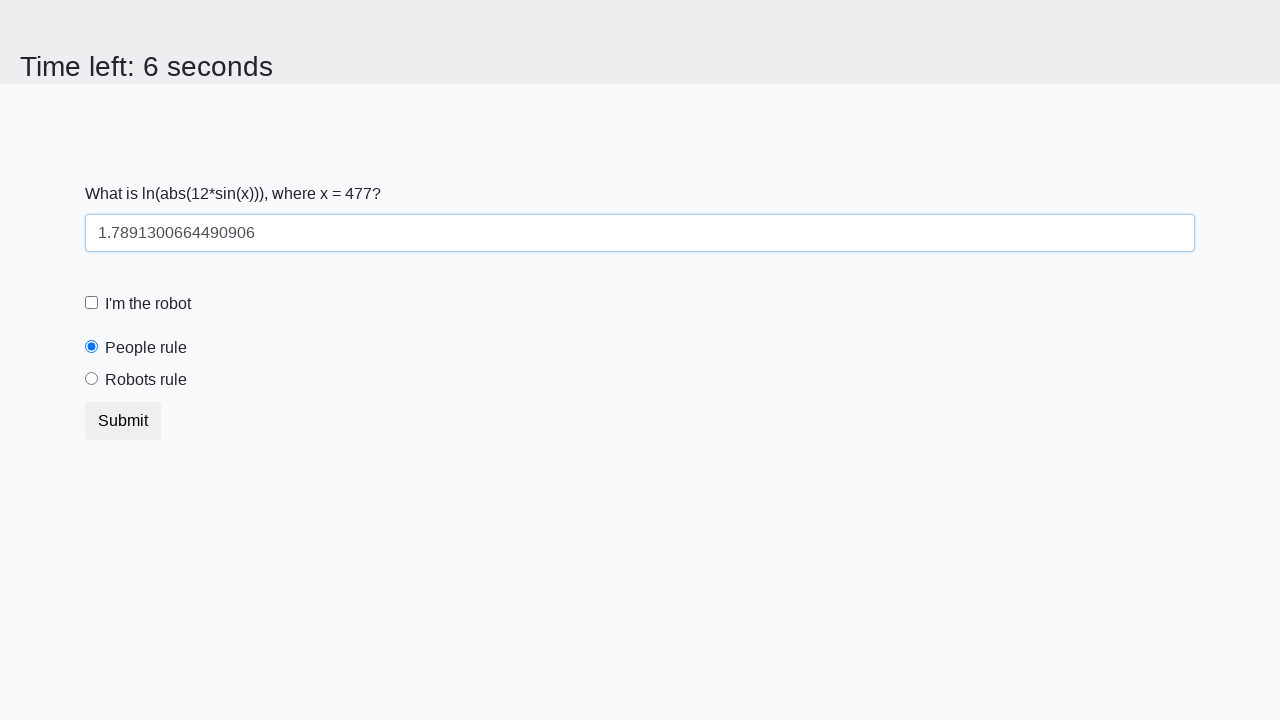

Checked the robot checkbox at (148, 304) on label[for='robotCheckbox']
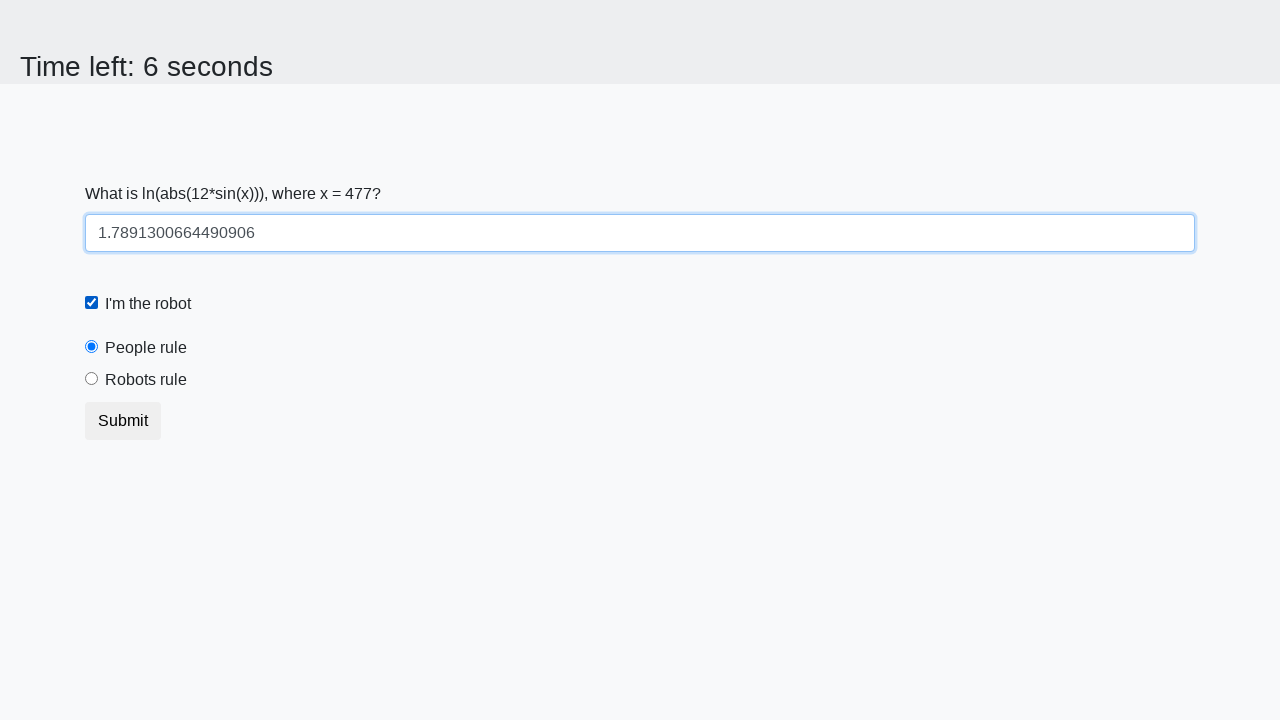

Selected the robots rule radio button at (146, 380) on label[for='robotsRule']
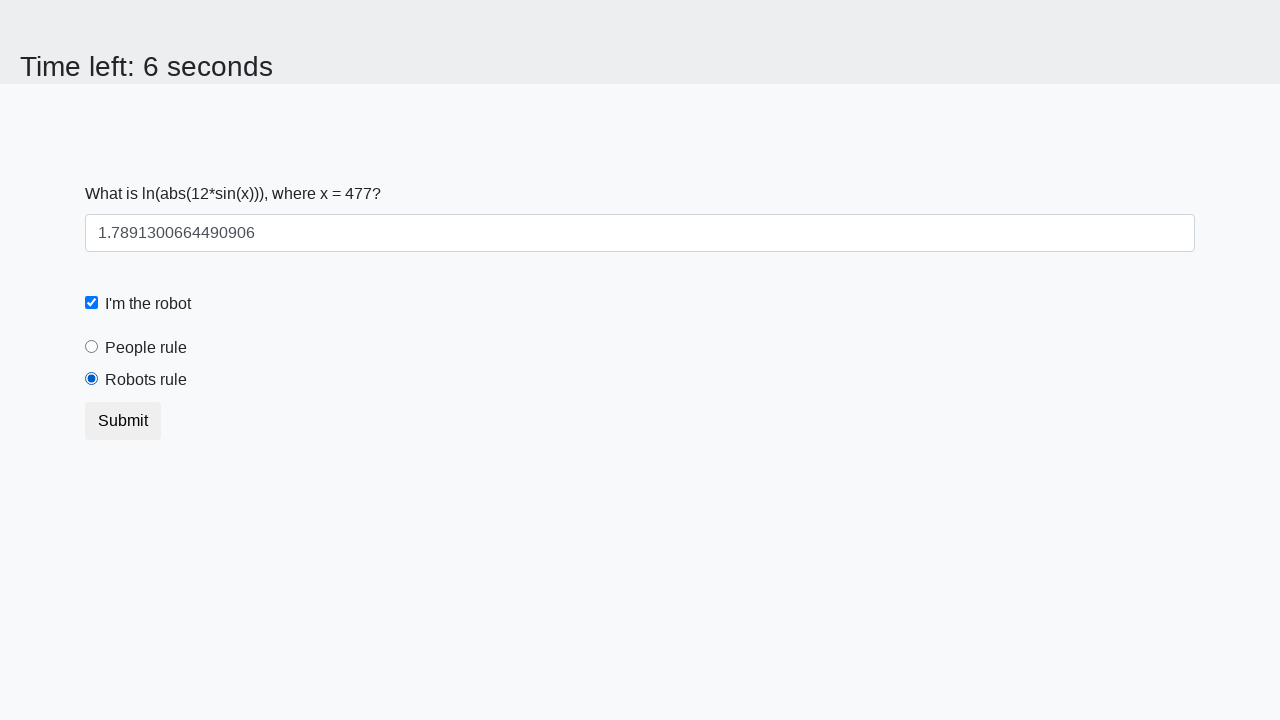

Clicked submit button to submit form at (123, 421) on .btn.btn-default
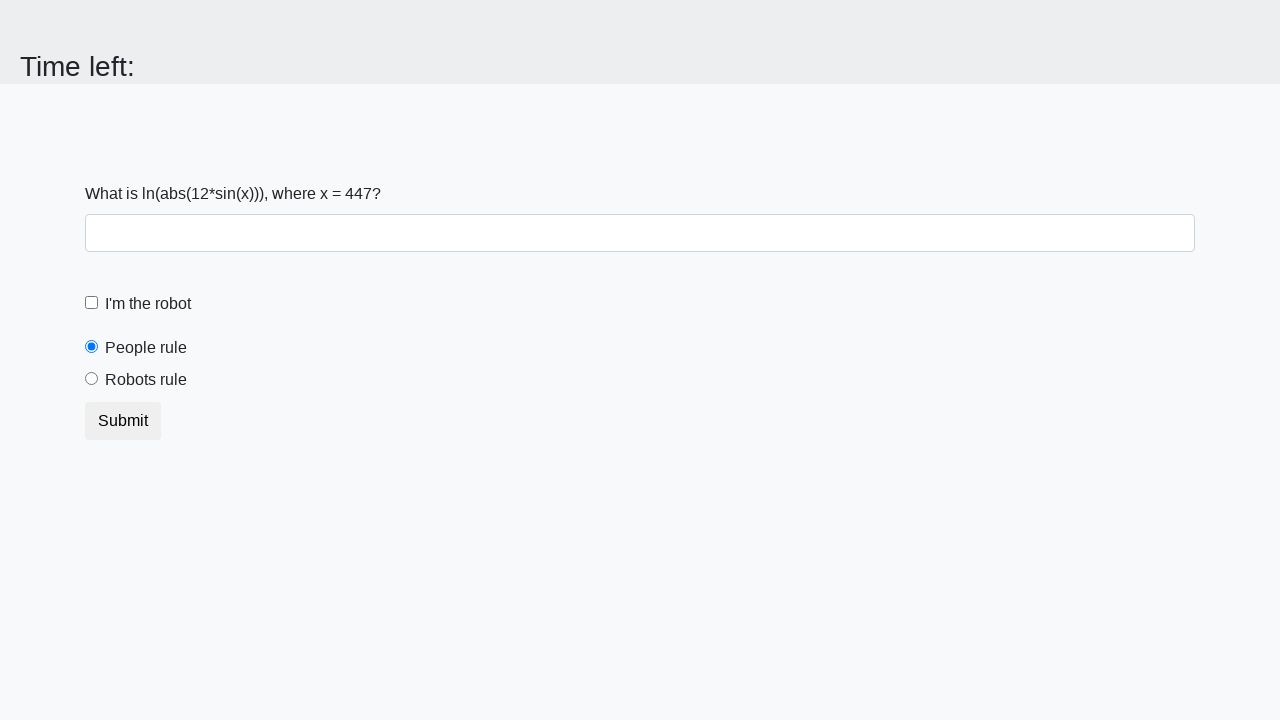

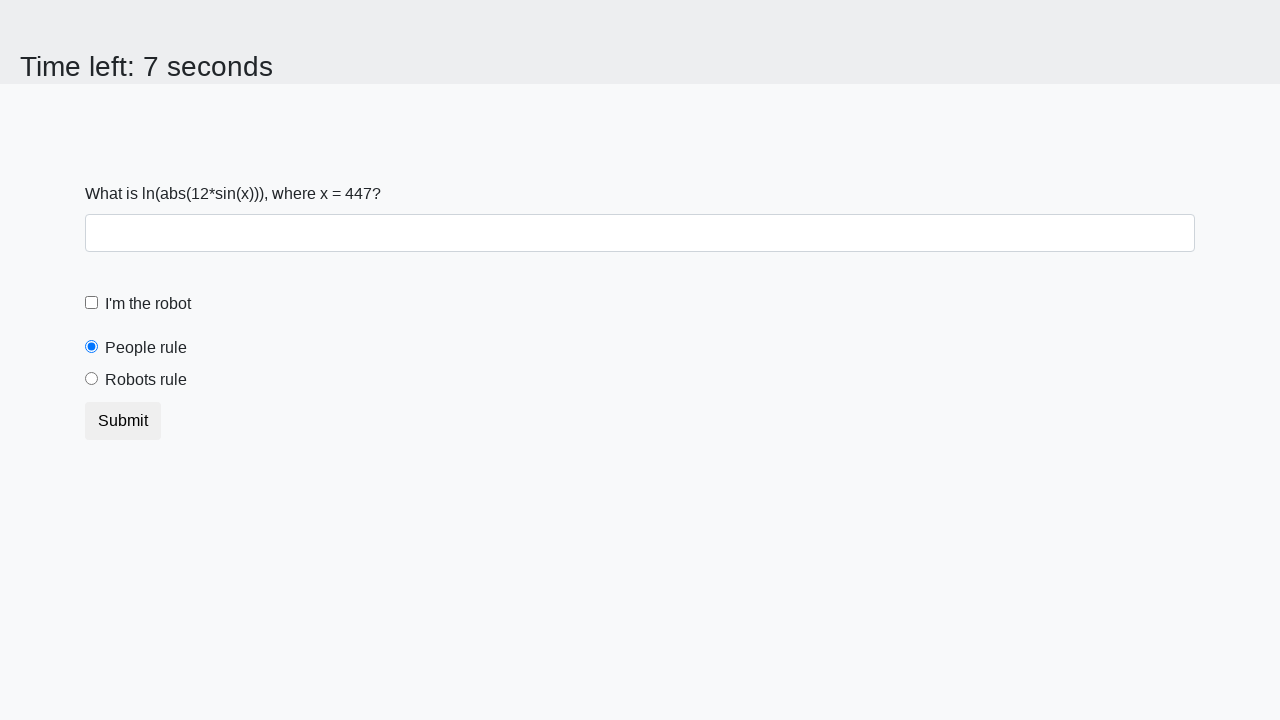